Tests the forgot password link functionality by clicking on it

Starting URL: https://login.salesforce.com

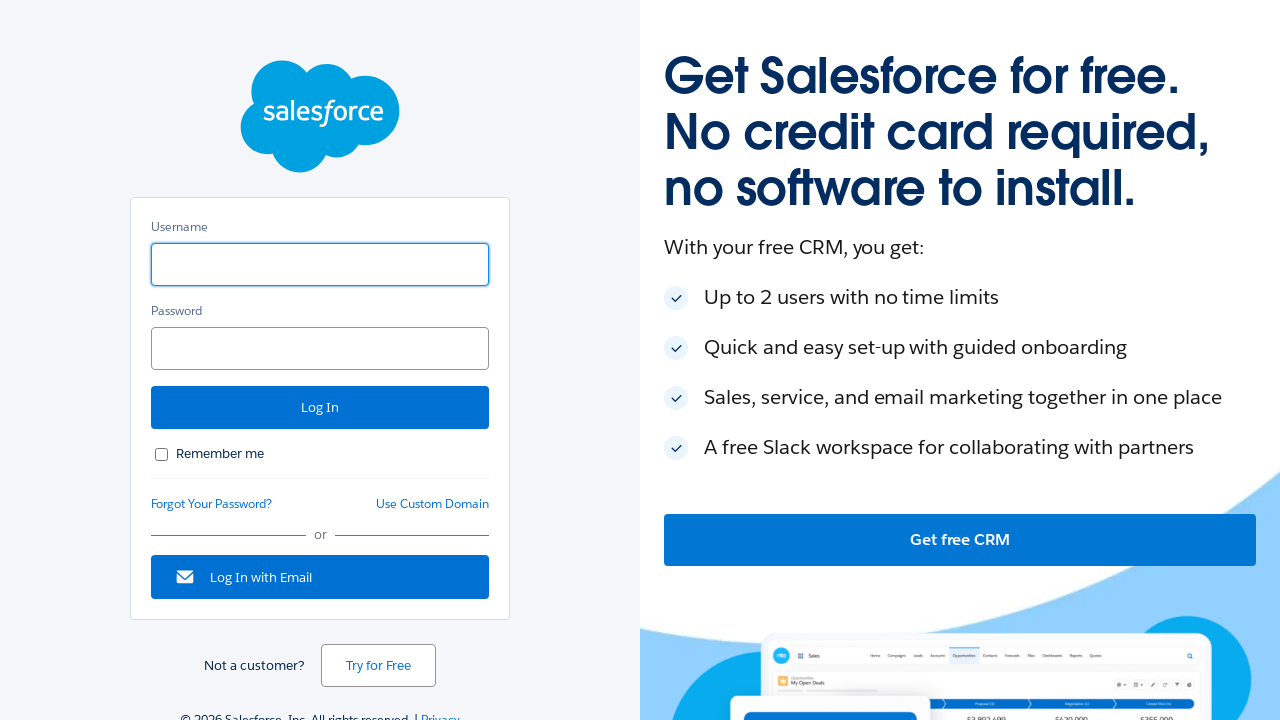

Clicked forgot password link at (212, 504) on #forgot_password_link
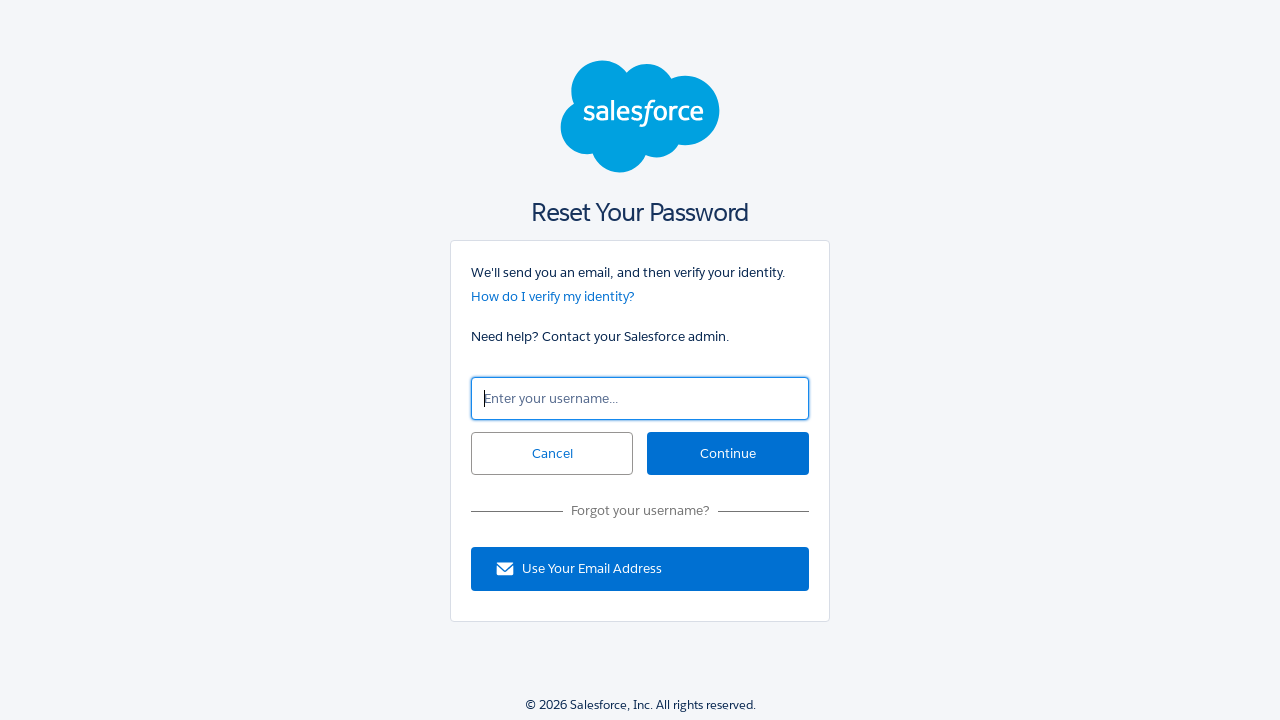

Forgot password page loaded
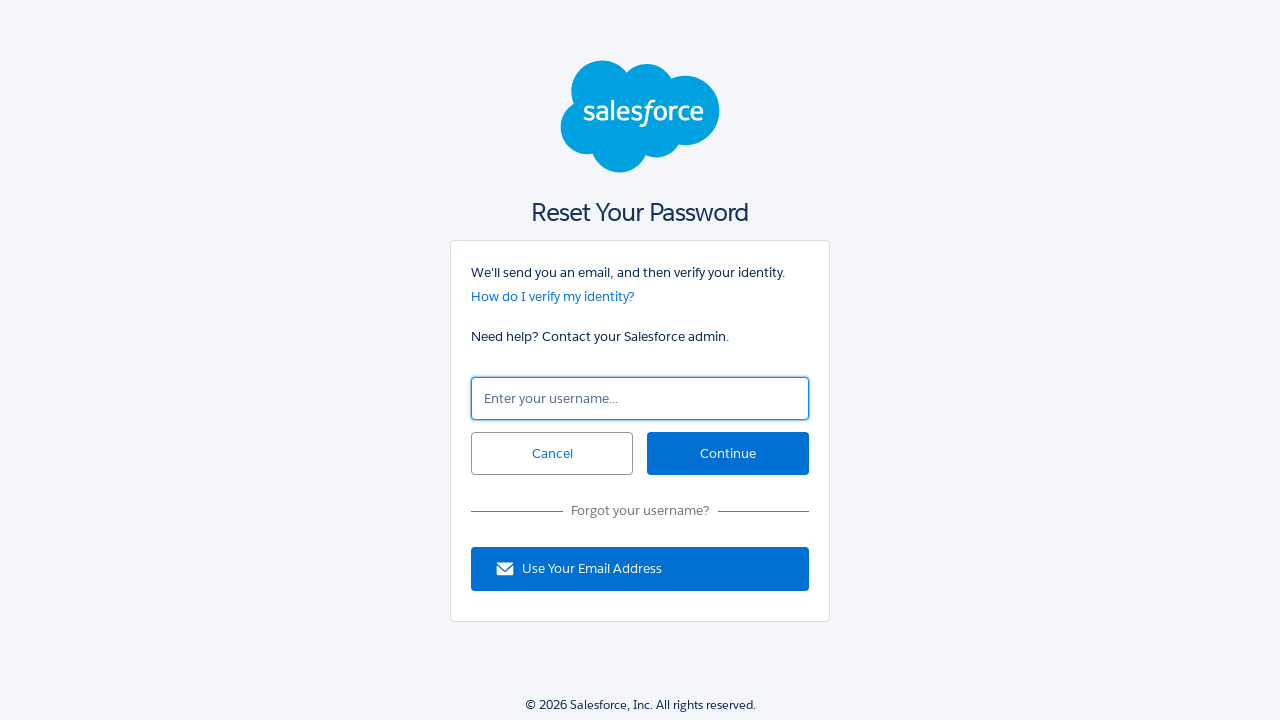

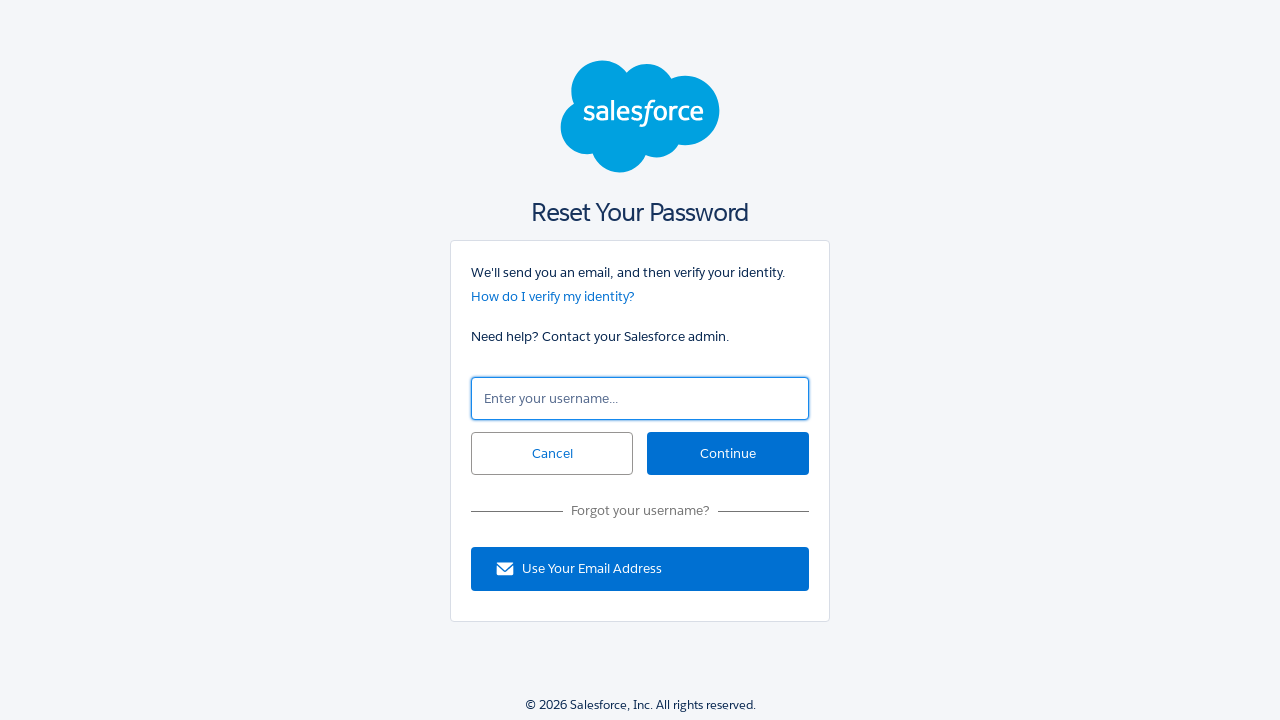